Tests multi-window handling by clicking a link that opens a new window, switching between windows, interacting with elements in both windows, and performing a hover action on a menu item.

Starting URL: https://omayo.blogspot.com/

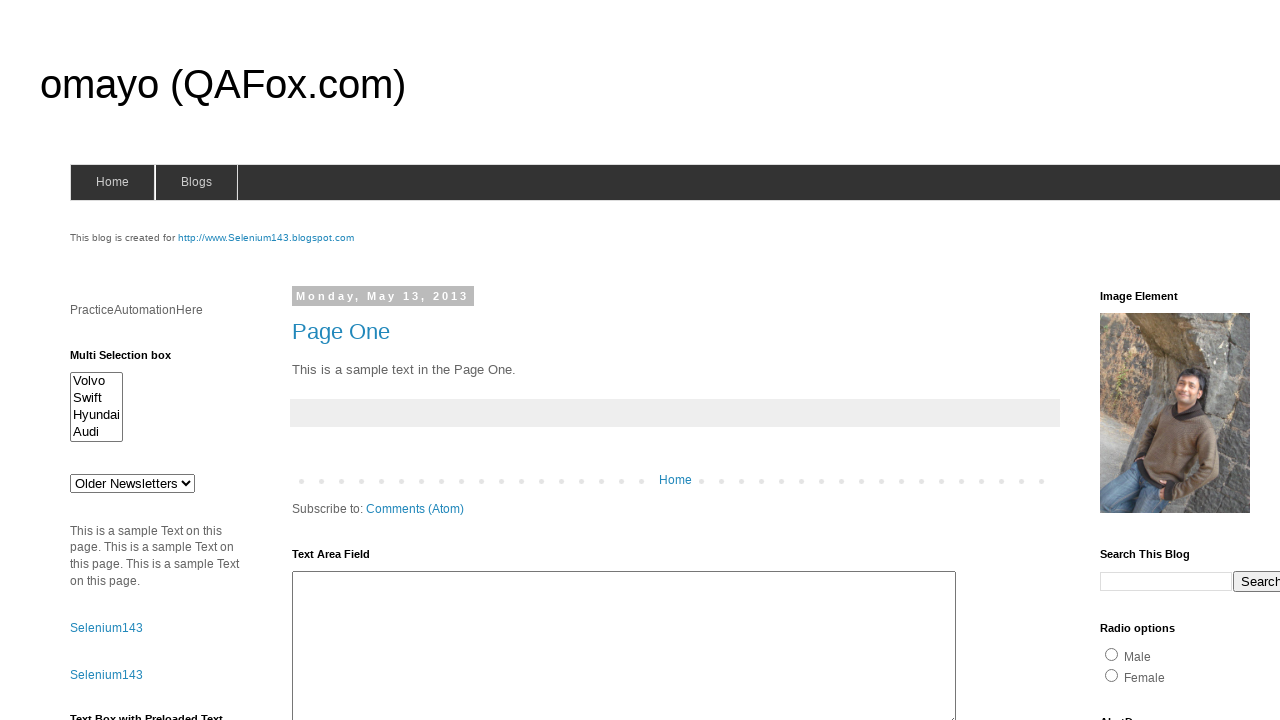

Clicked SeleniumTutorial link to open new window at (116, 360) on xpath=//a[text()='SeleniumTutorial']
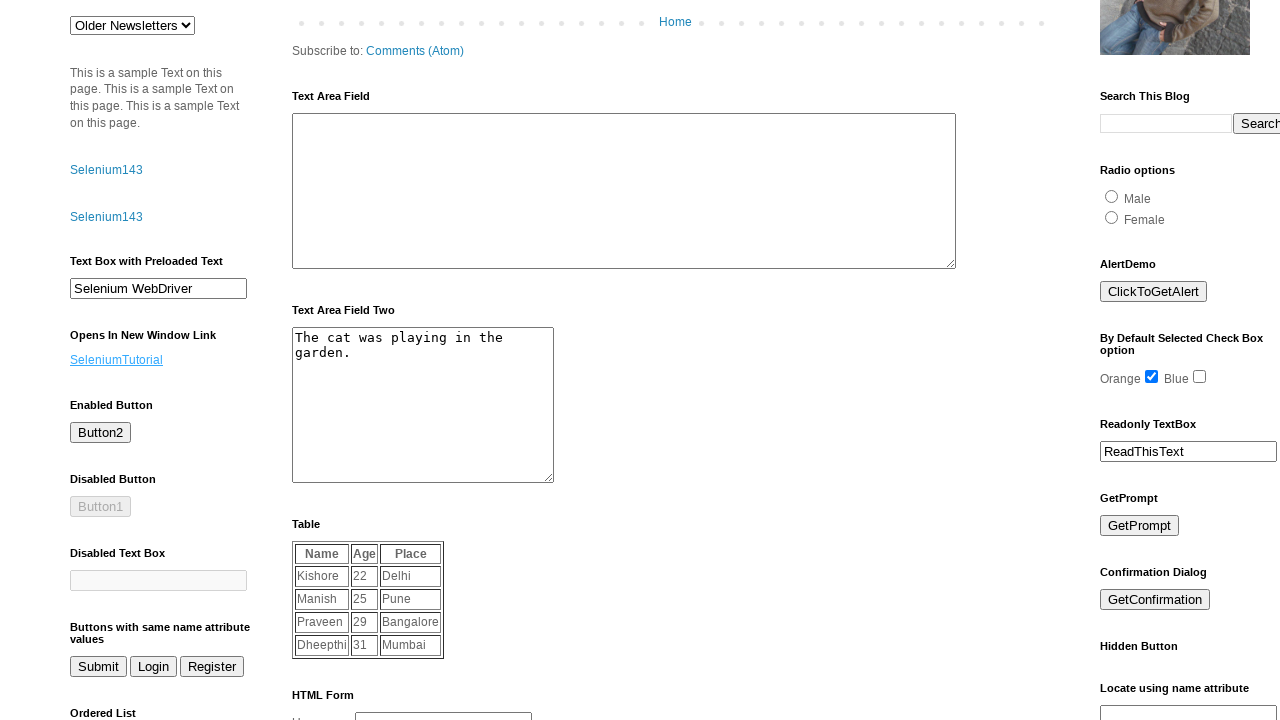

New window opened and loaded
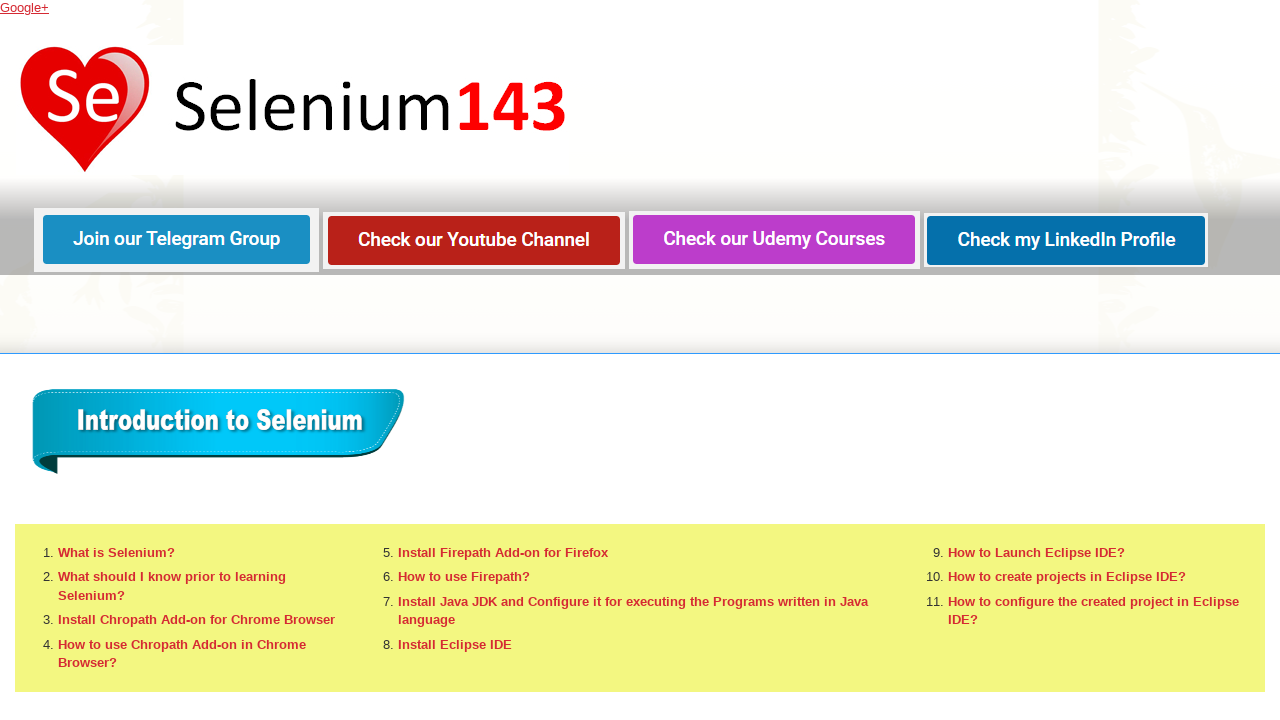

Clicked 'What is Selenium?' link in new window at (116, 552) on xpath=//a[text()='What is Selenium?']
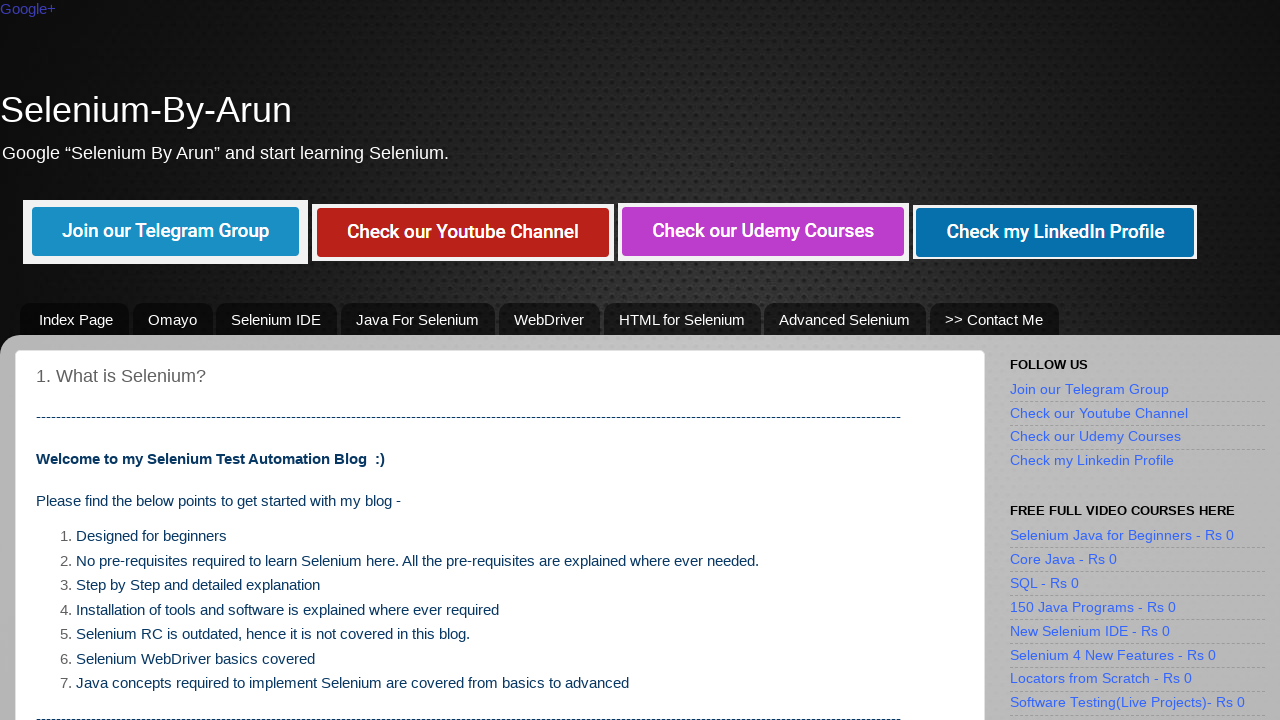

Filled textarea with 'ajay' in original window on textarea#ta1
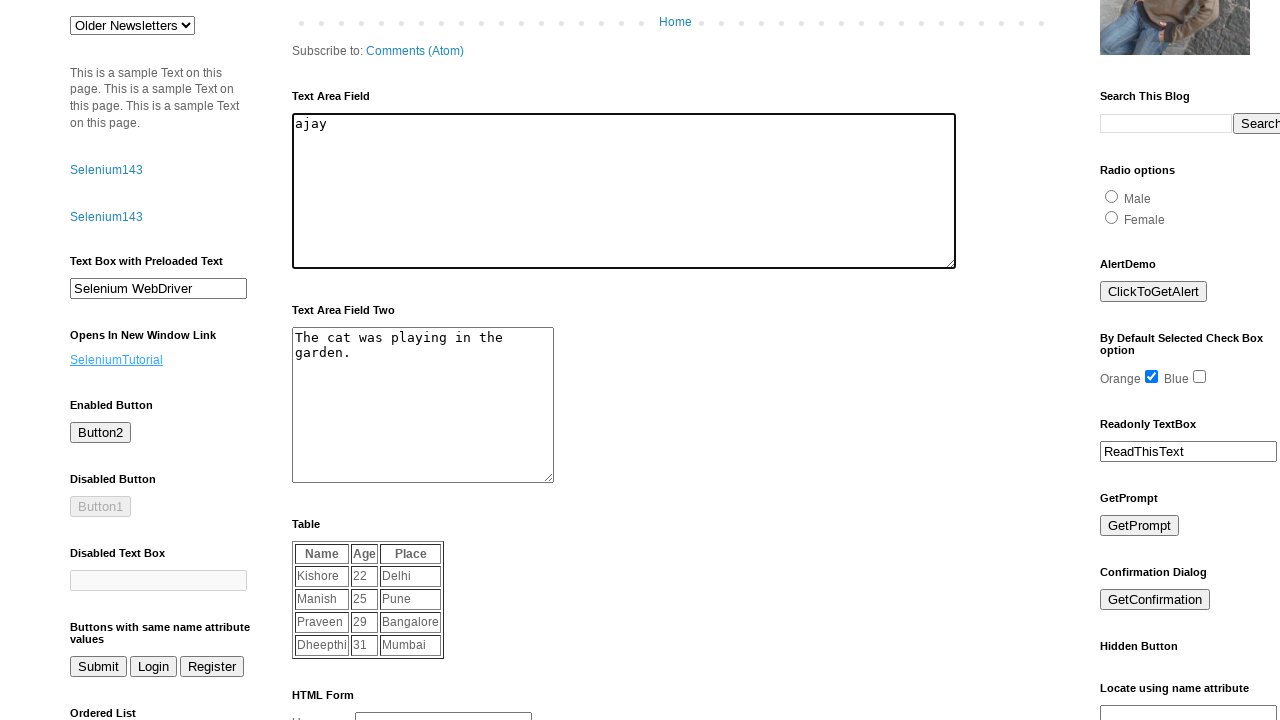

Waited 1 second
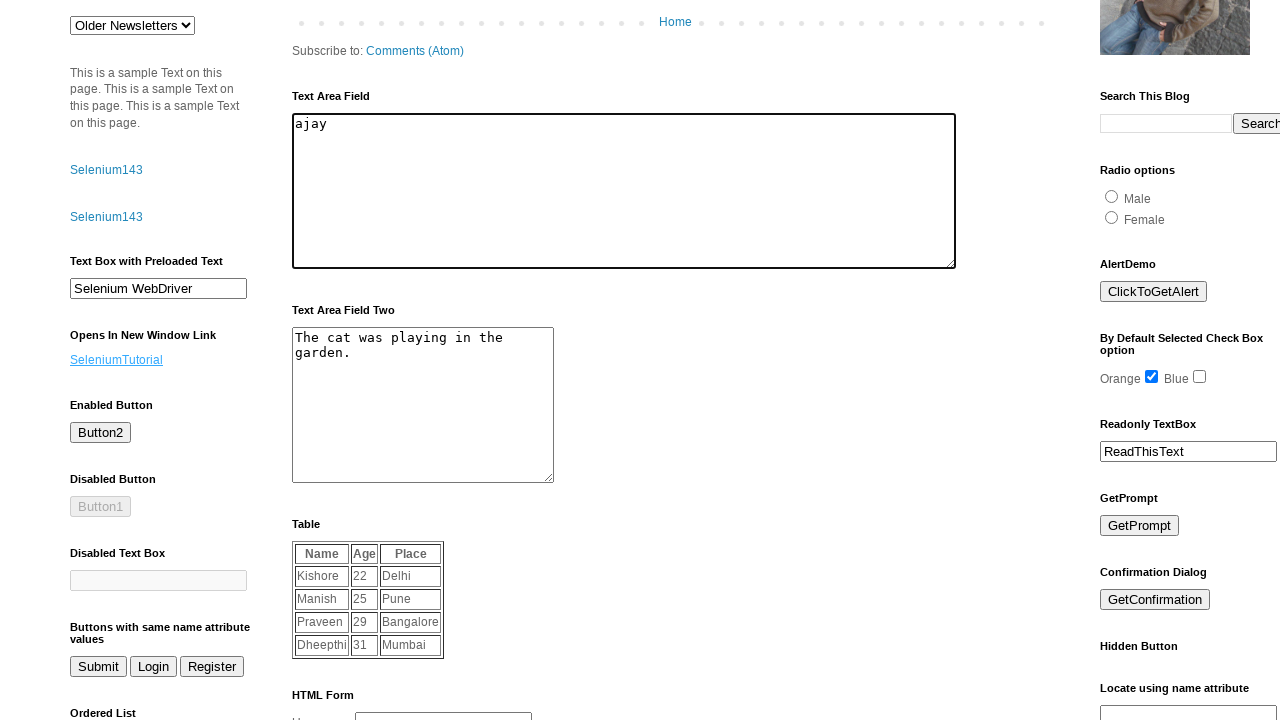

Cleared textarea in original window on textarea#ta1
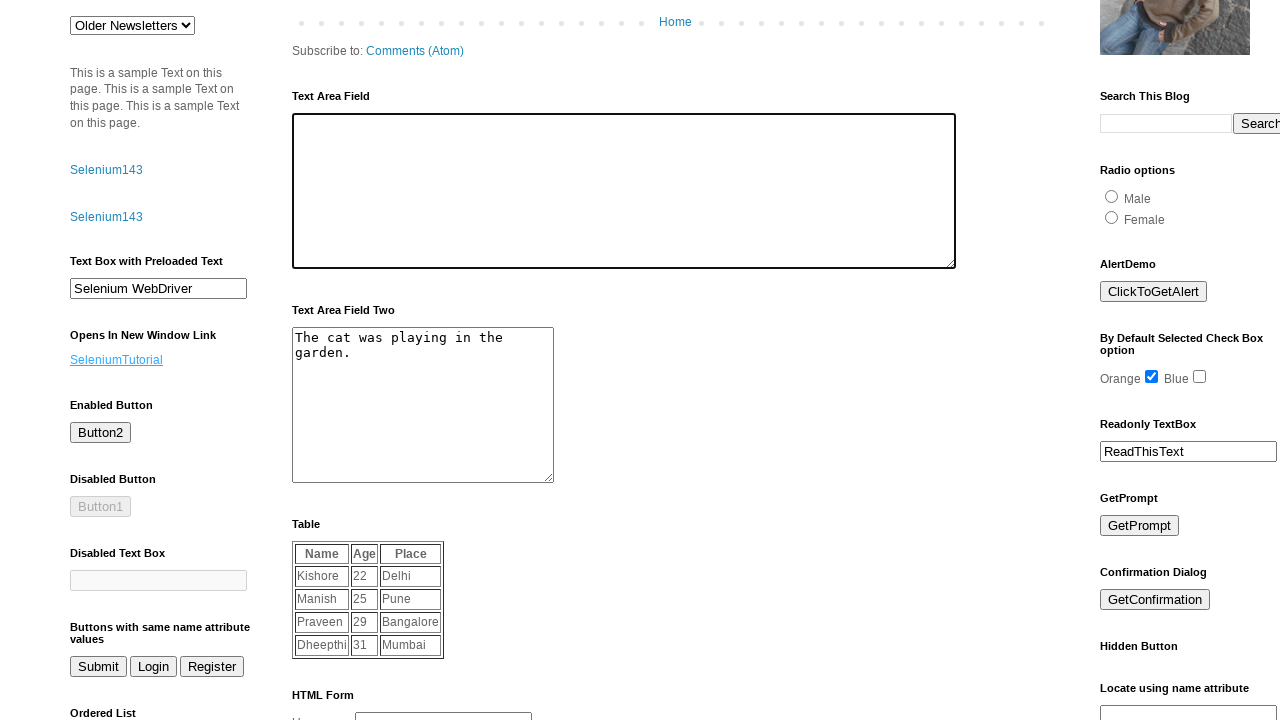

Hovered over menu item with sub-menu at (196, 182) on li.has-sub
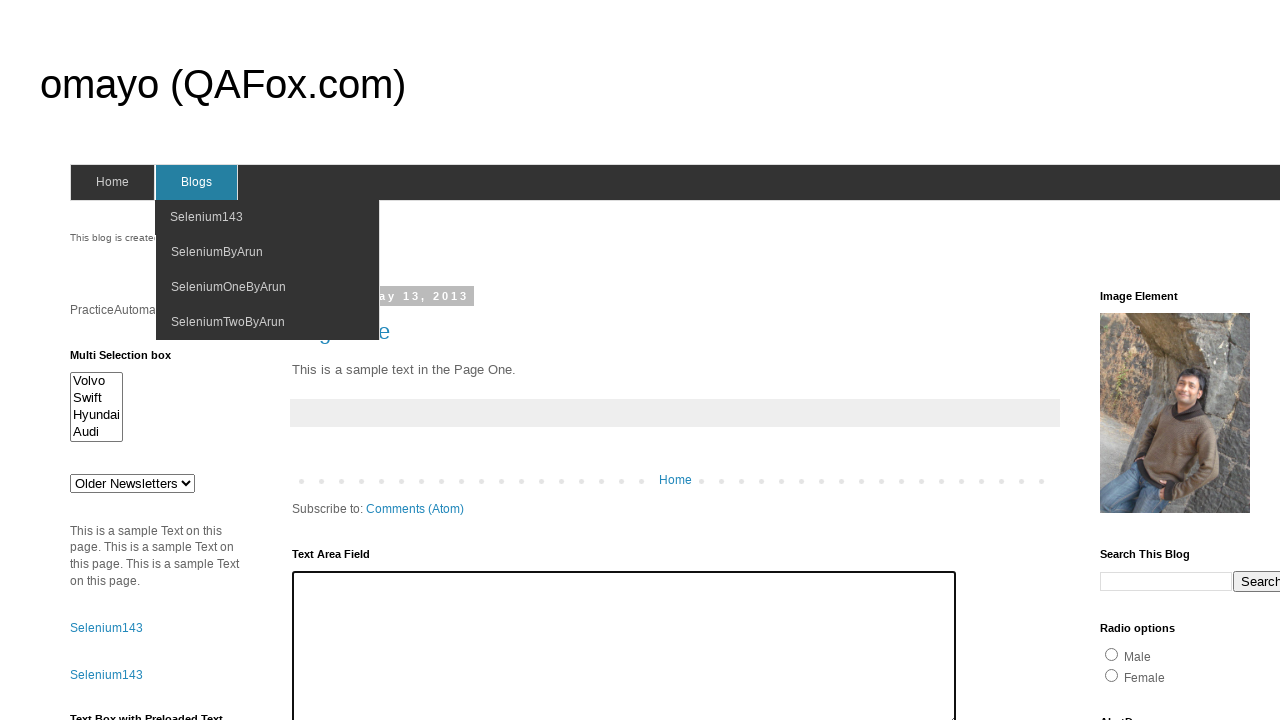

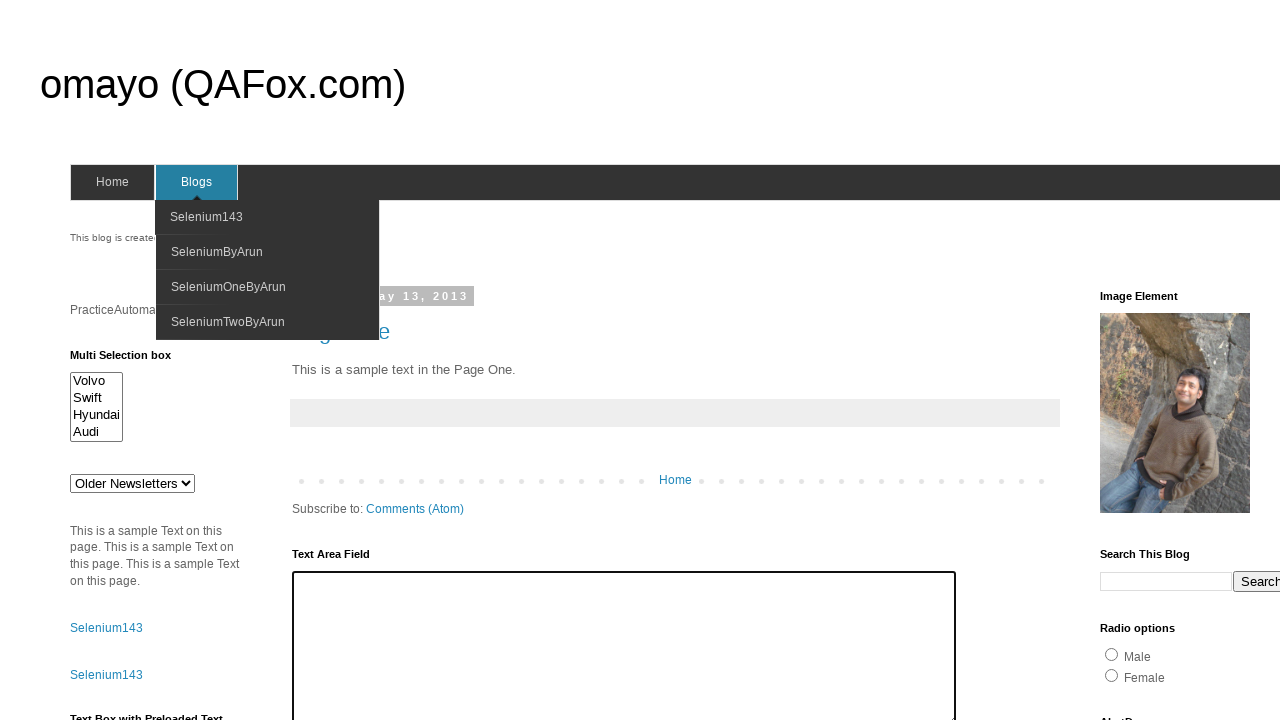